Tests the order page by clicking on a station selection dropdown element on a scooter ordering service

Starting URL: https://qa-scooter.praktikum-services.ru/order

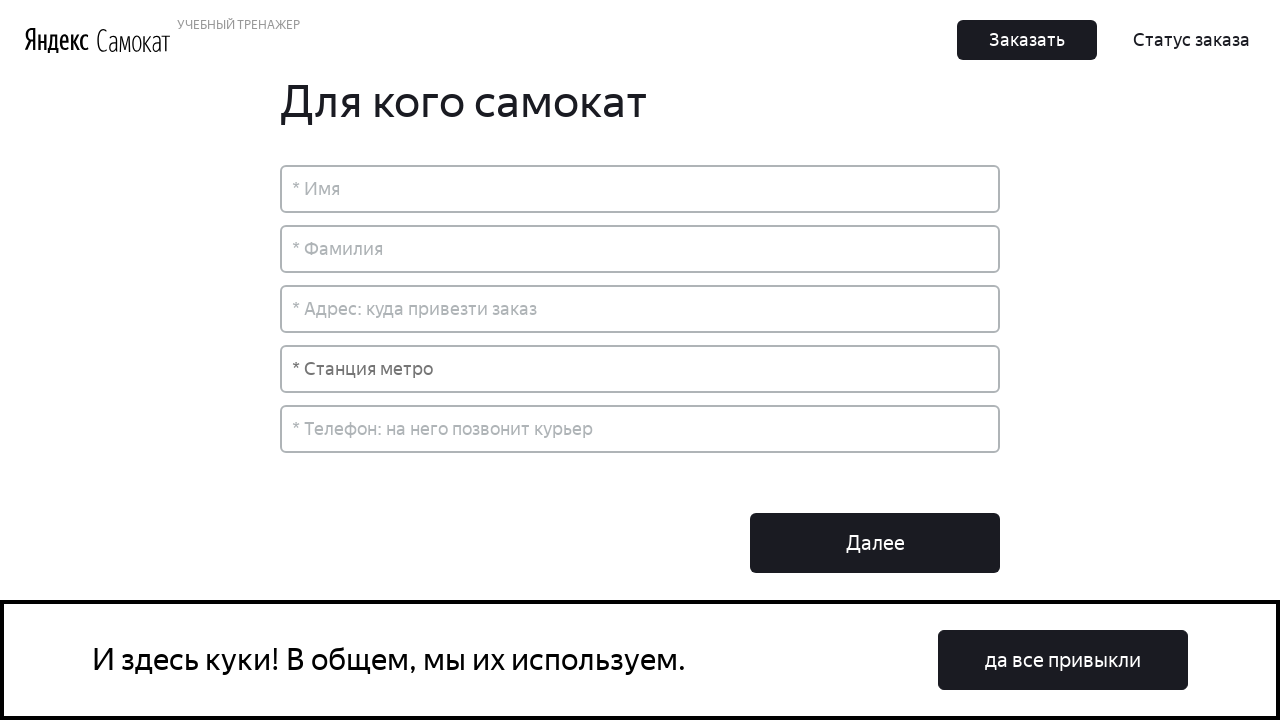

Clicked on the station selection dropdown element at (640, 369) on xpath=//div[@class='select-search']
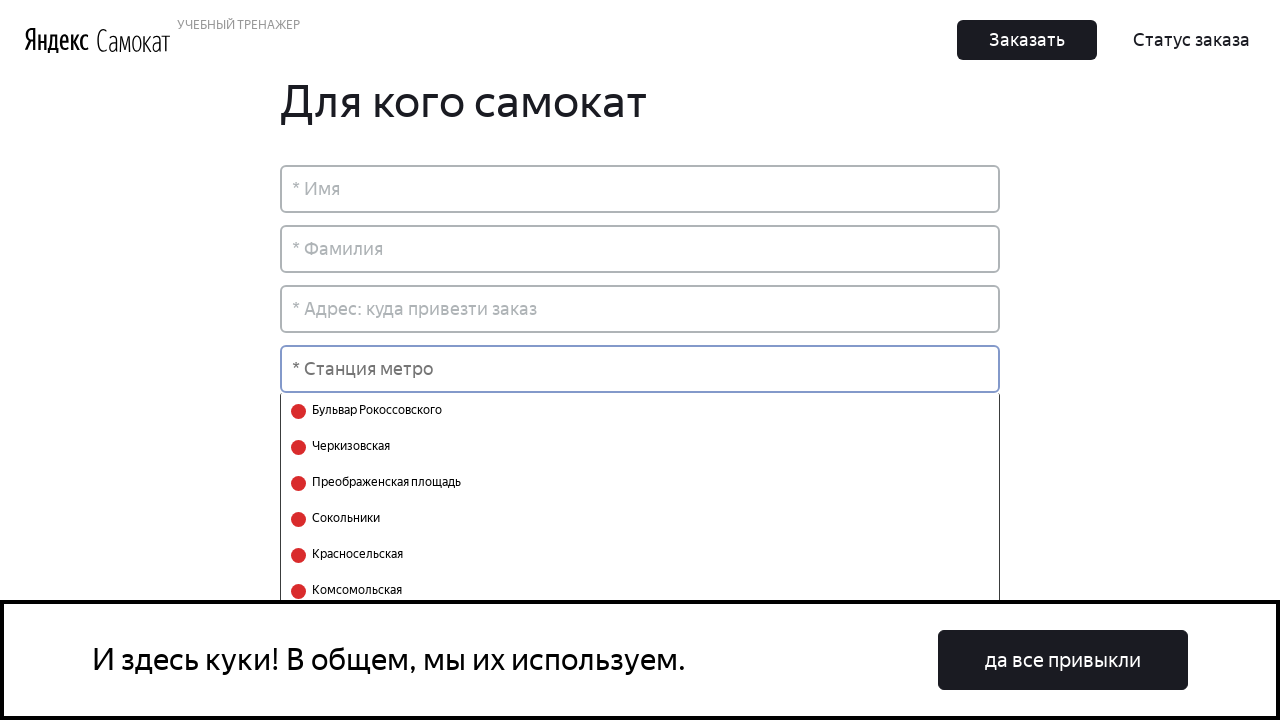

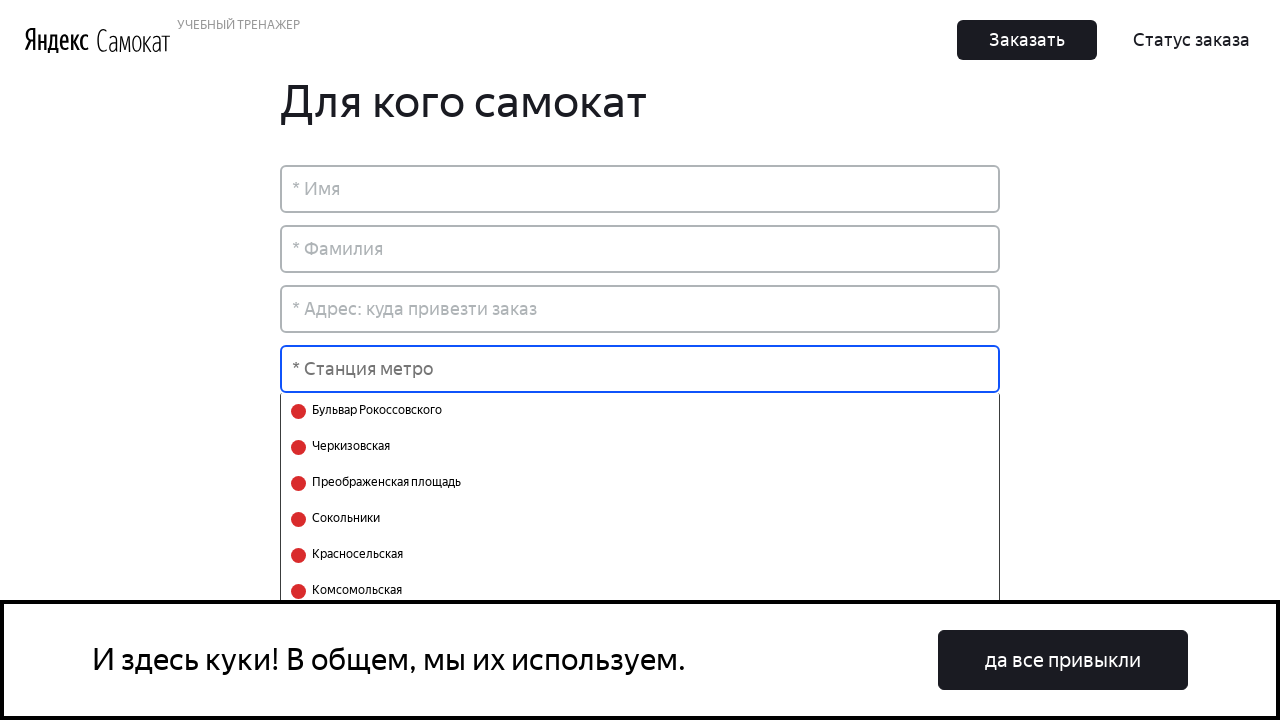